Tests successful login on a demo site by entering valid test credentials and verifying the success message

Starting URL: https://the-internet.herokuapp.com/login

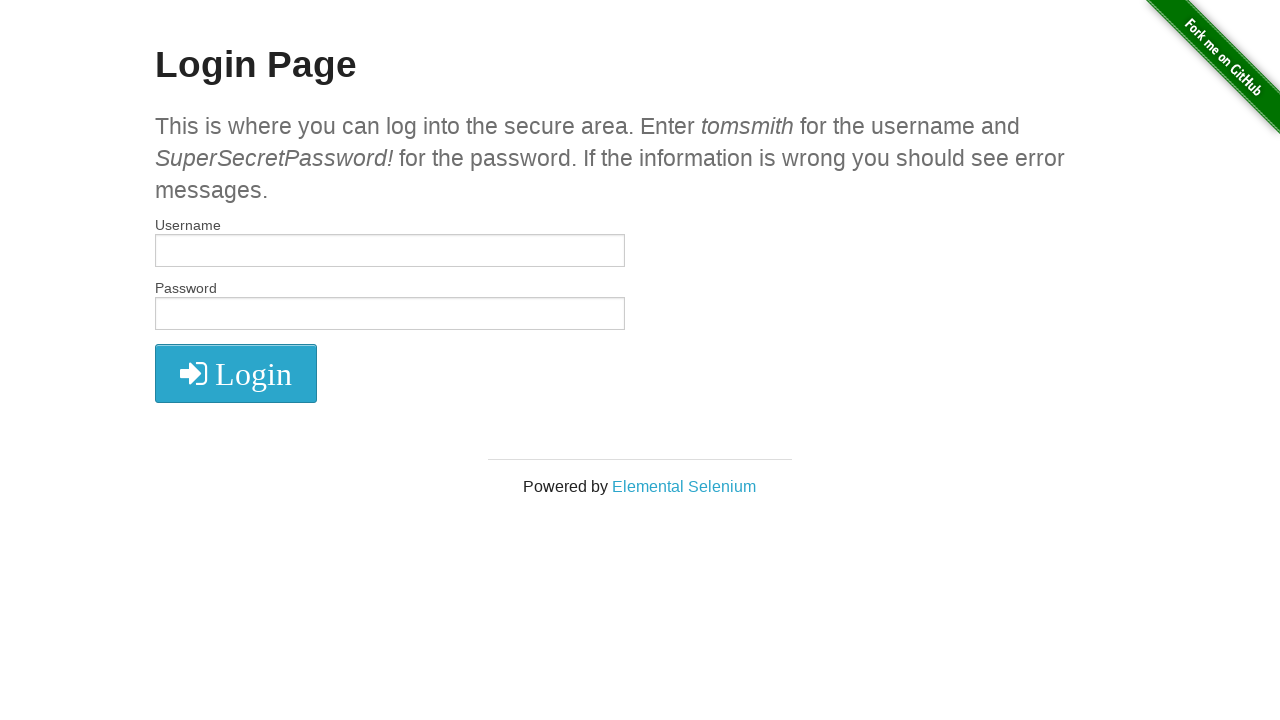

Filled username field with 'tomsmith' on //input[@id='username']
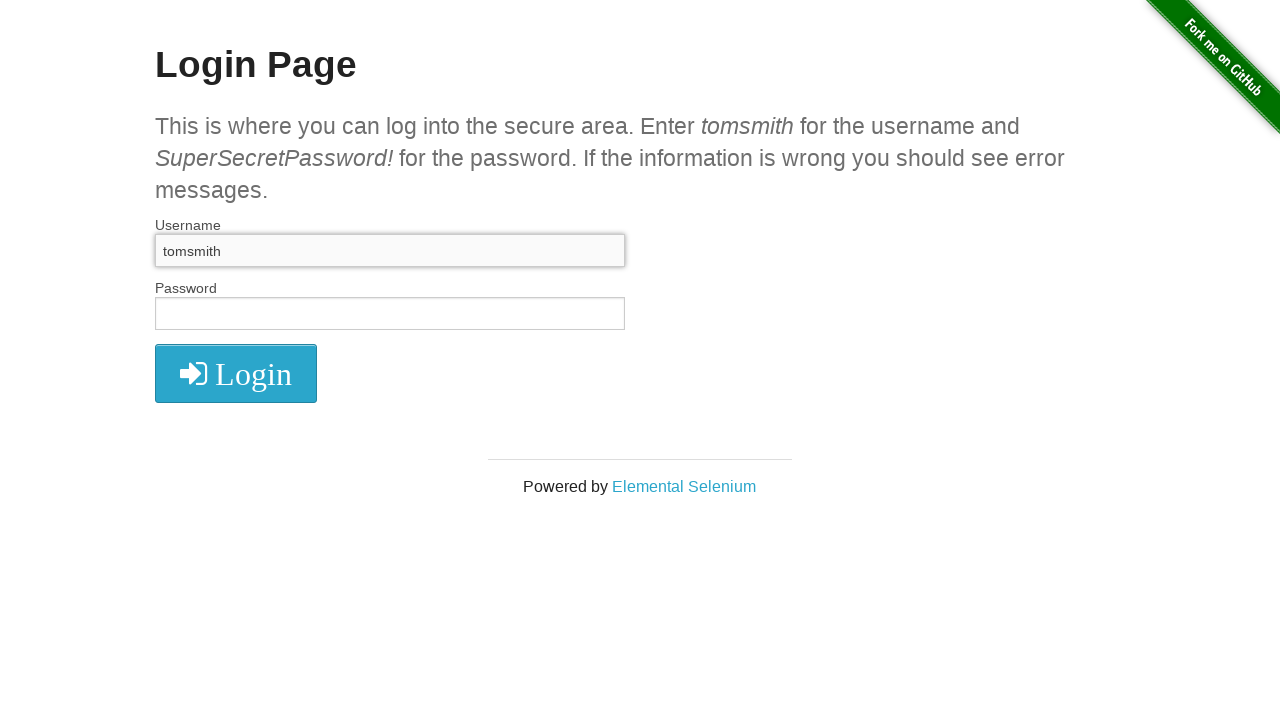

Filled password field with test credential on //input[@id='password']
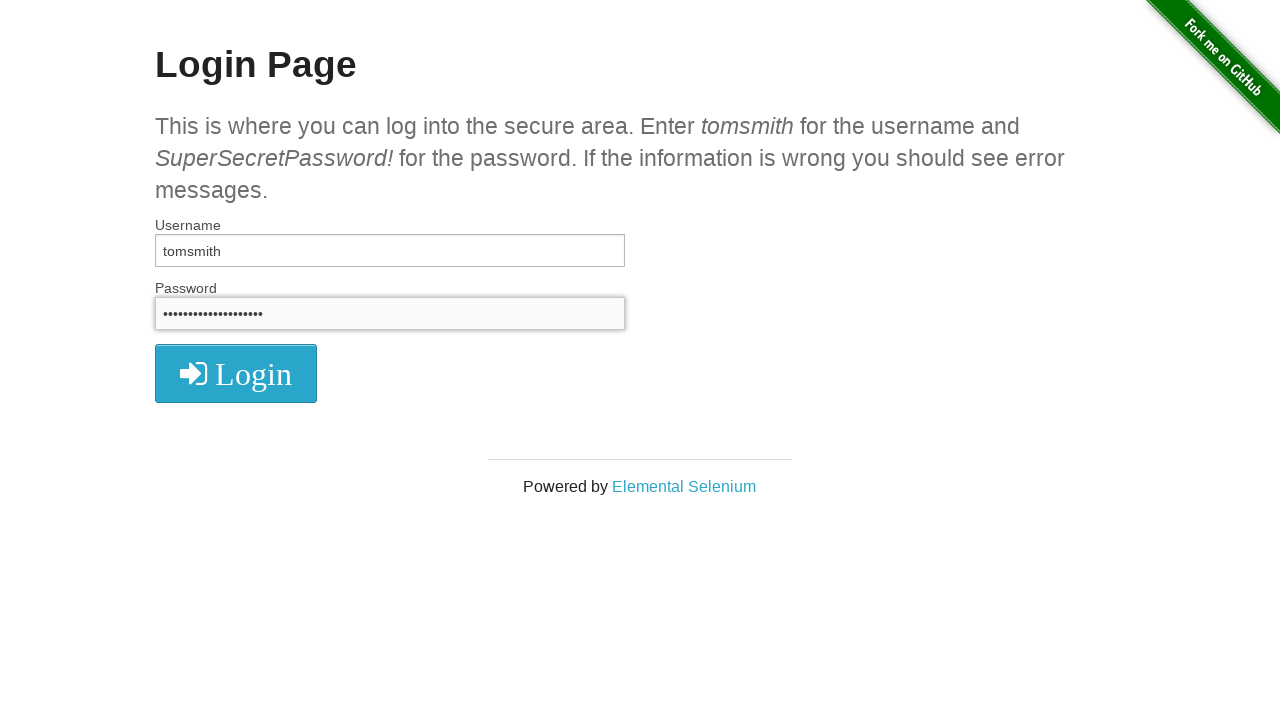

Clicked login button at (236, 373) on xpath=//button[@class='radius']
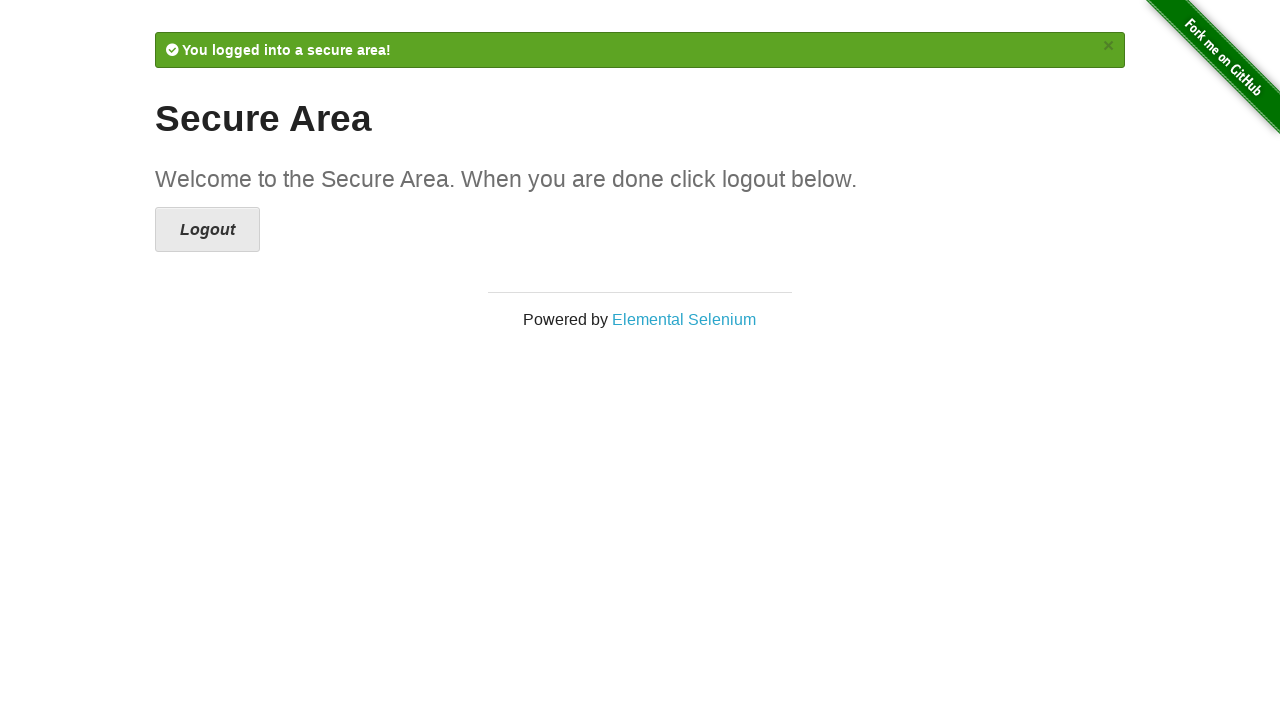

Success alert element loaded
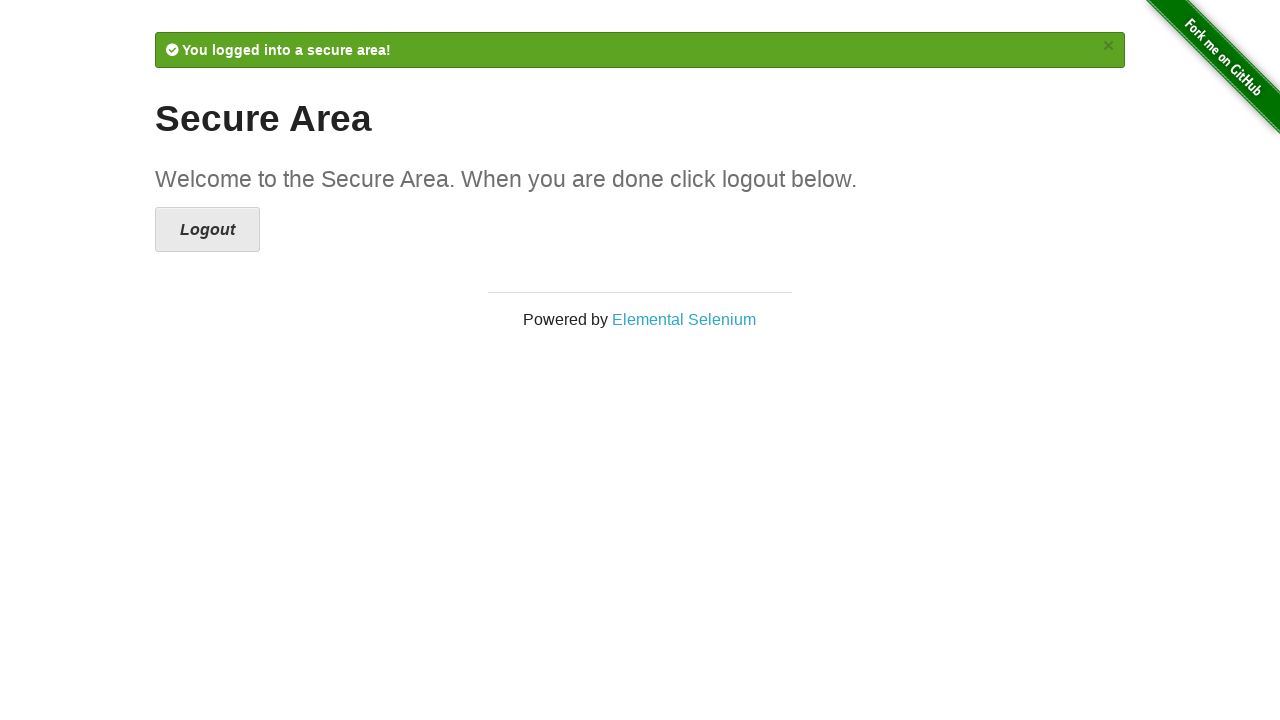

Retrieved success alert text
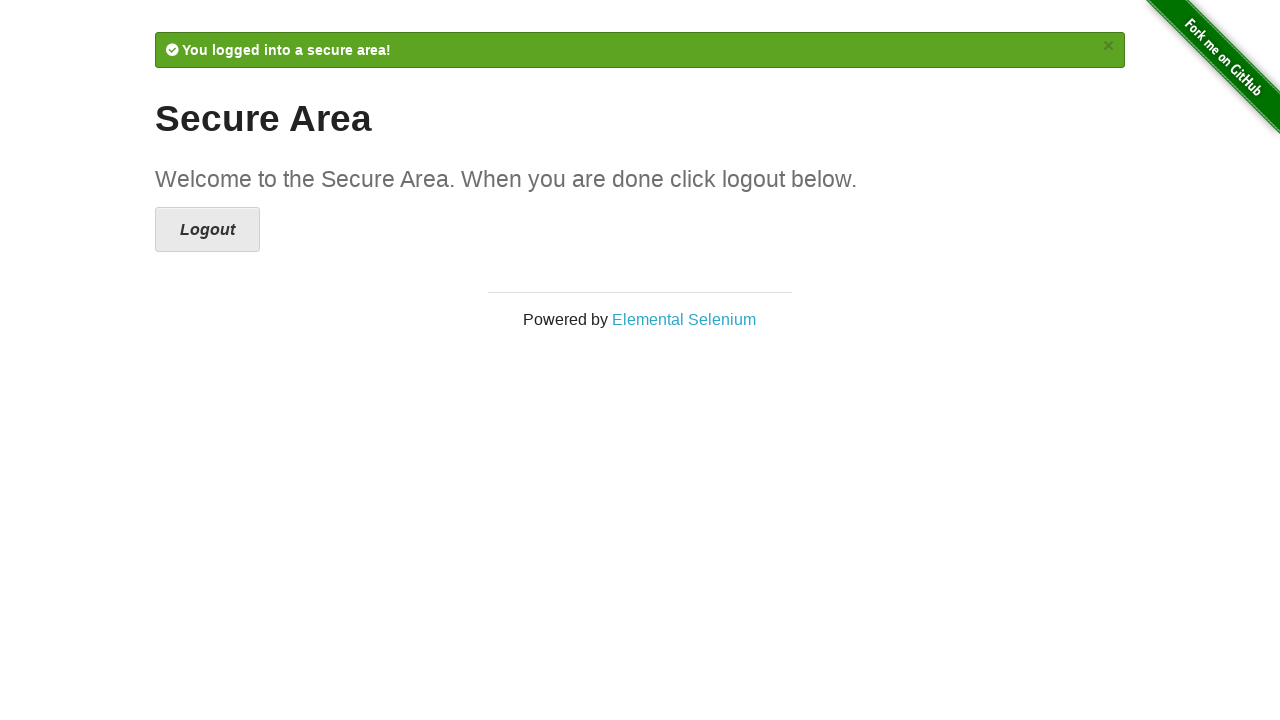

Verified success message contains 'You logged into a secure area!'
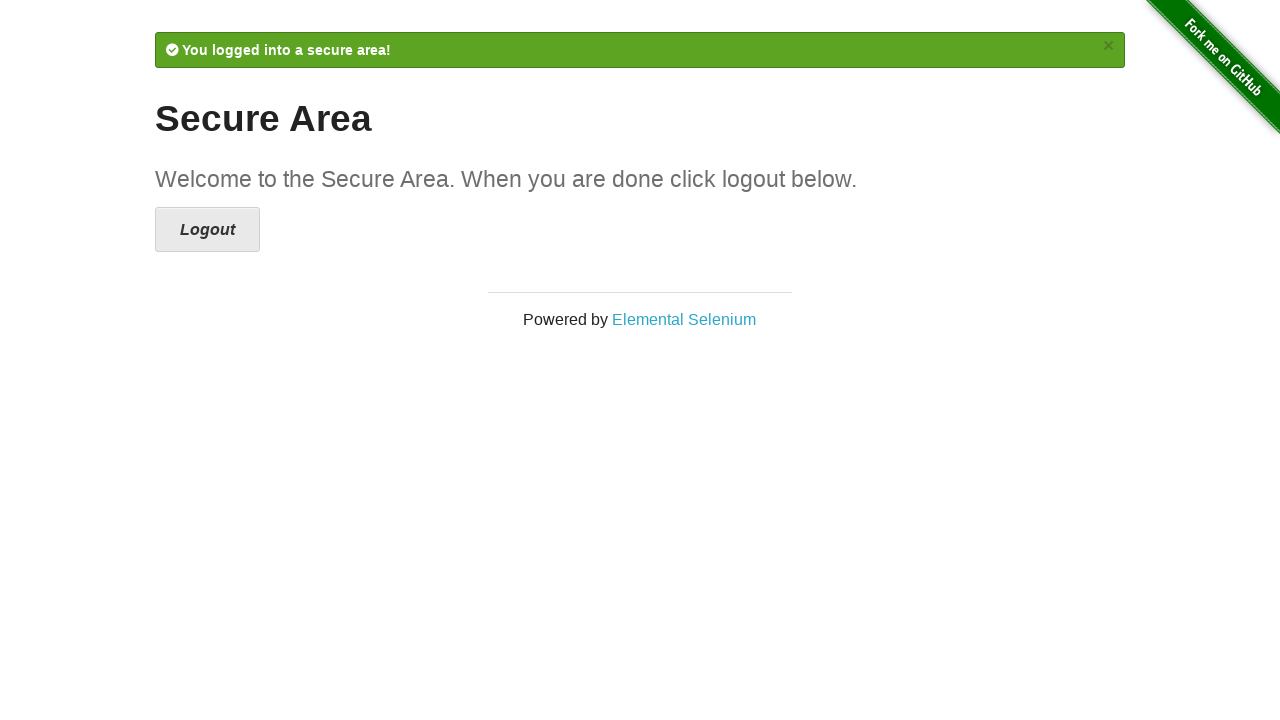

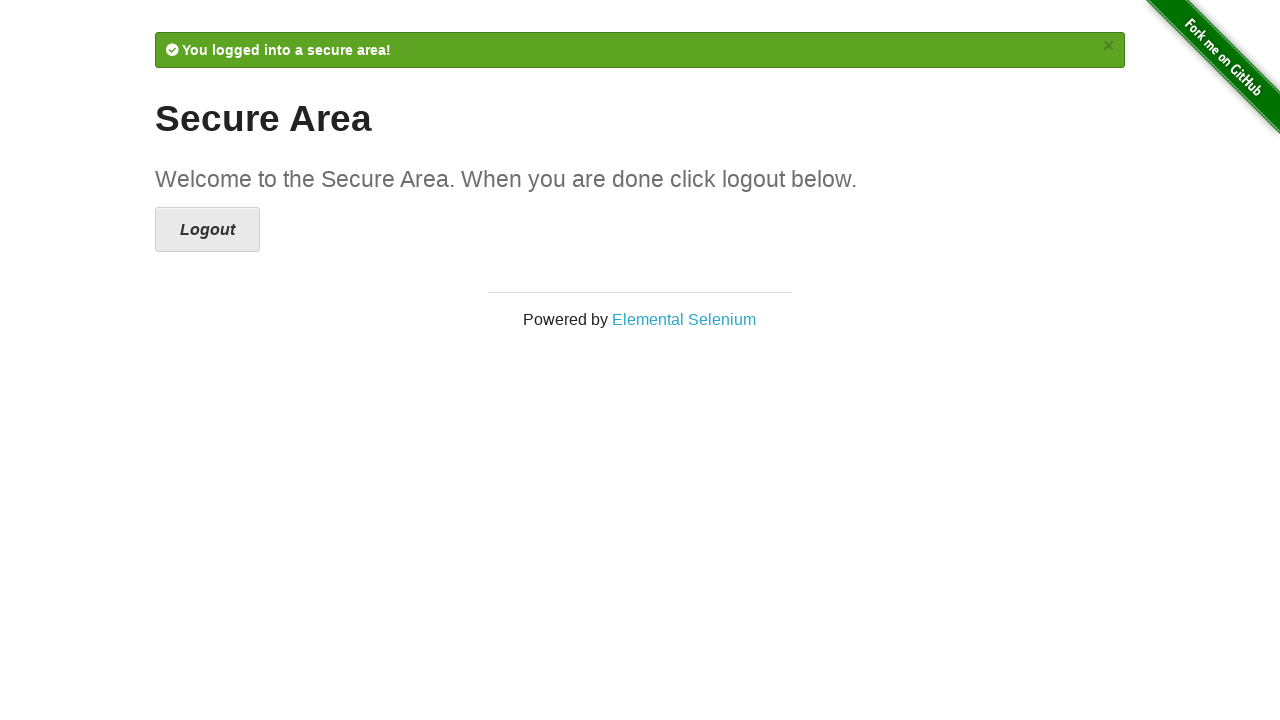